Tests confirm dialog by clicking the confirm button, accepting it, verifying the result, then clicking again and dismissing it

Starting URL: https://demoqa.com/alerts

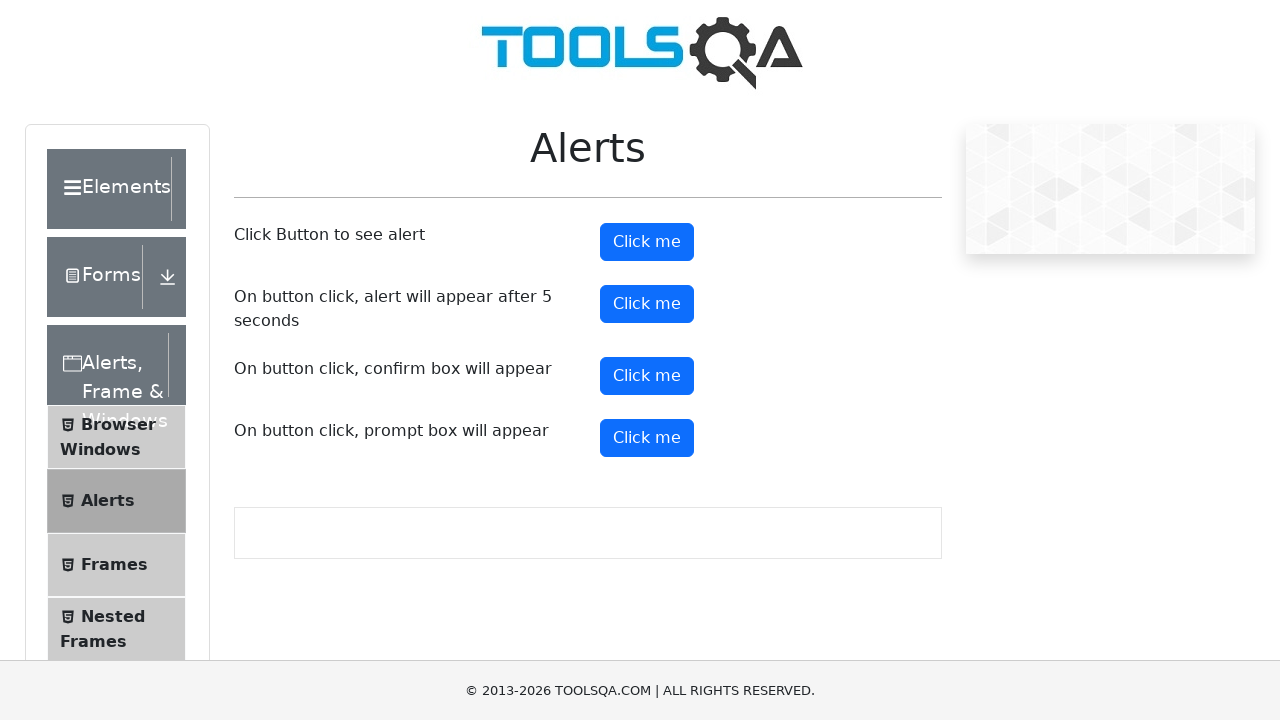

Set up dialog handler to accept the confirm dialog
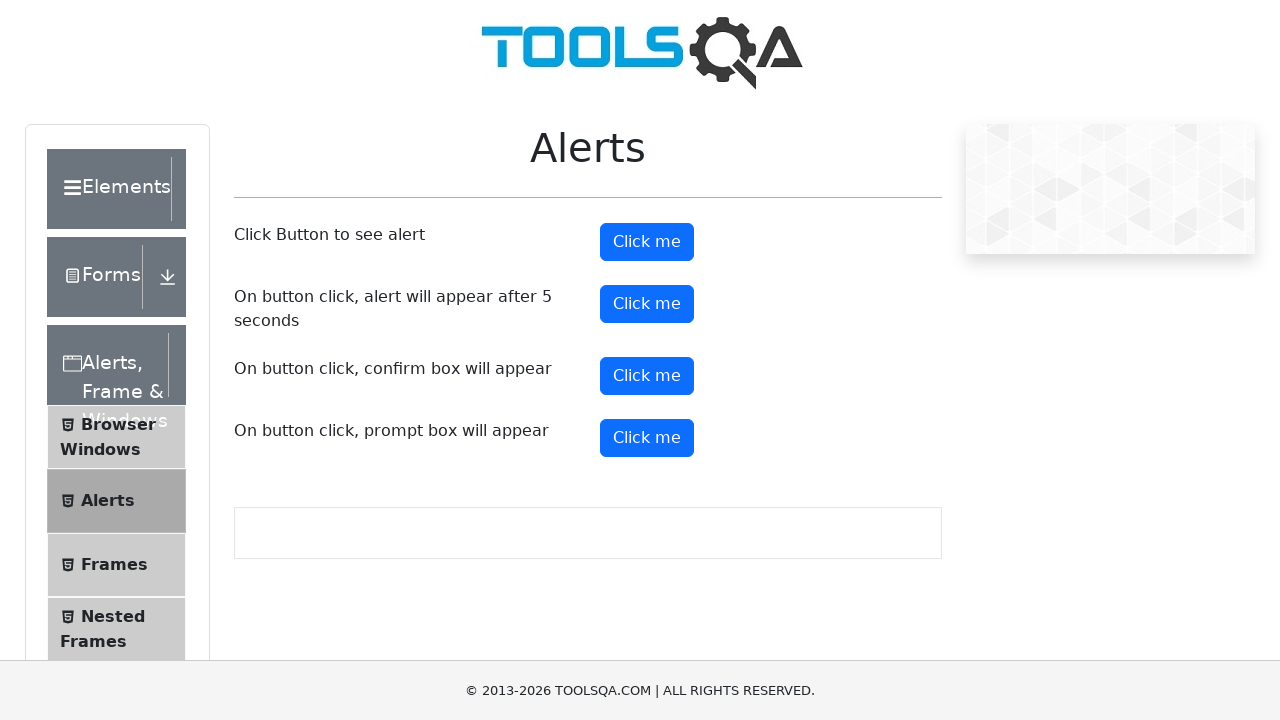

Clicked confirm button to open dialog at (647, 376) on #confirmButton
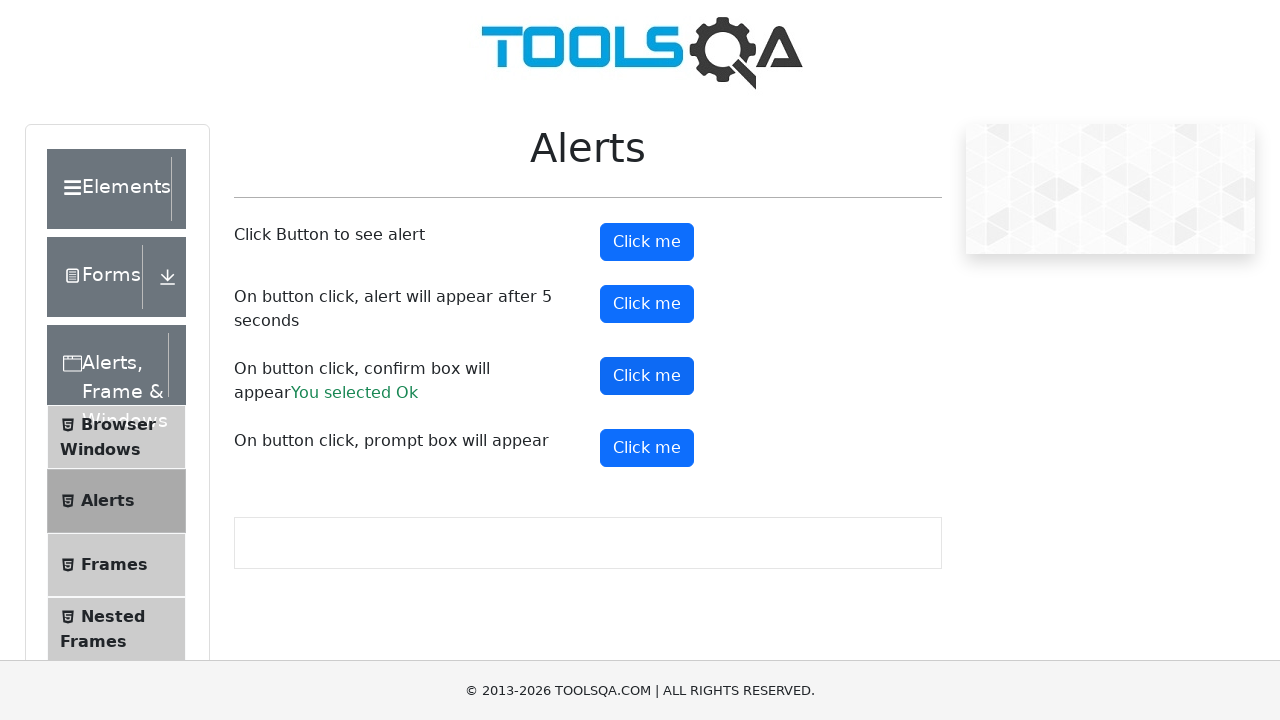

Confirm result displayed after accepting dialog
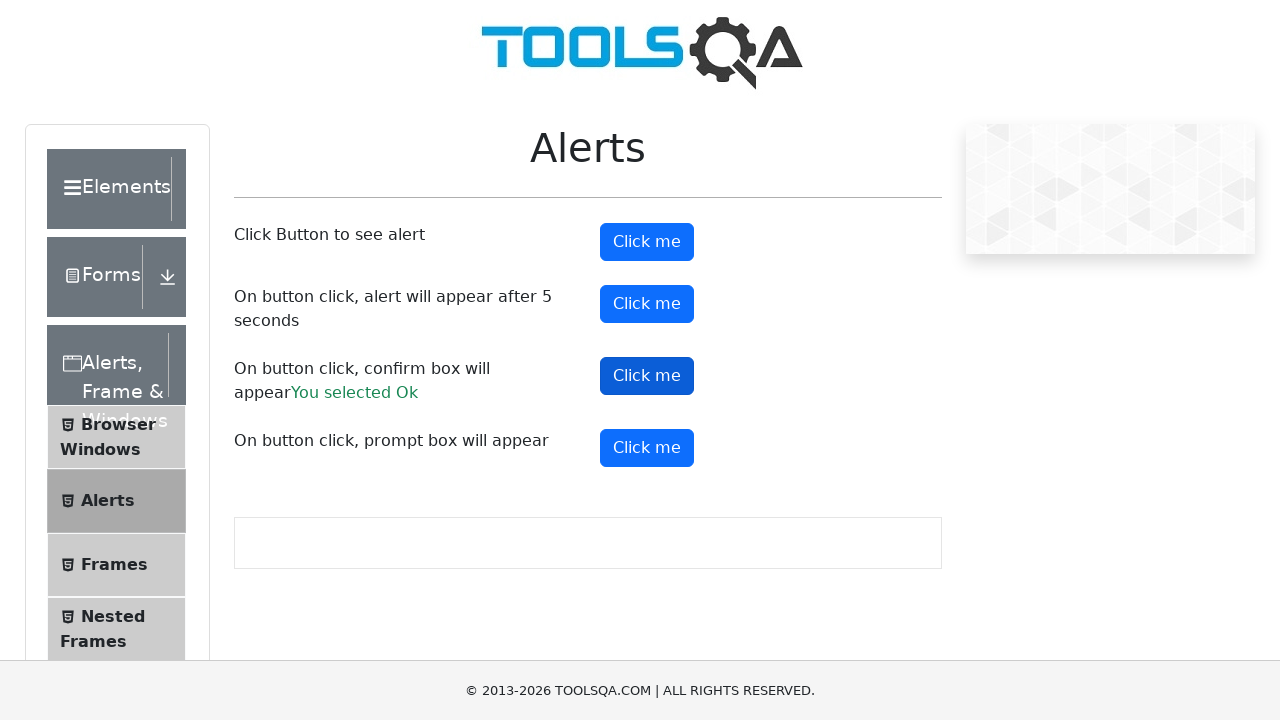

Set up dialog handler to dismiss the confirm dialog
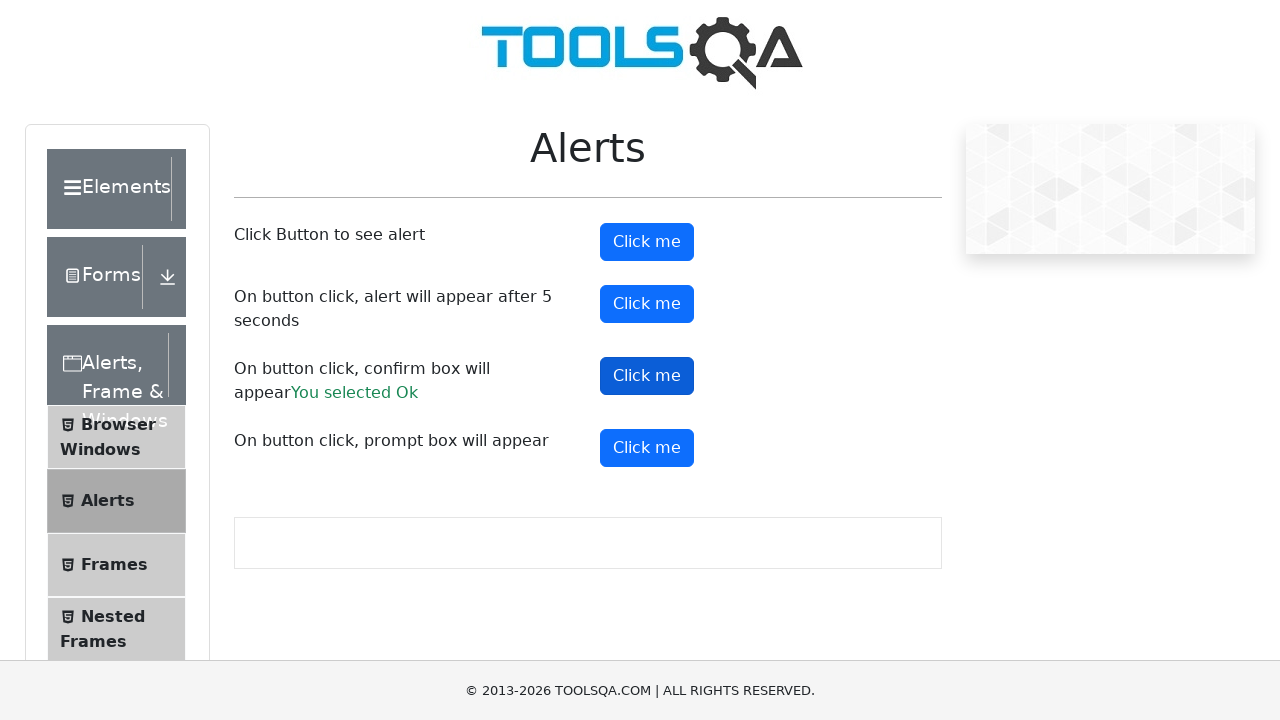

Clicked confirm button again to open dialog at (647, 376) on #confirmButton
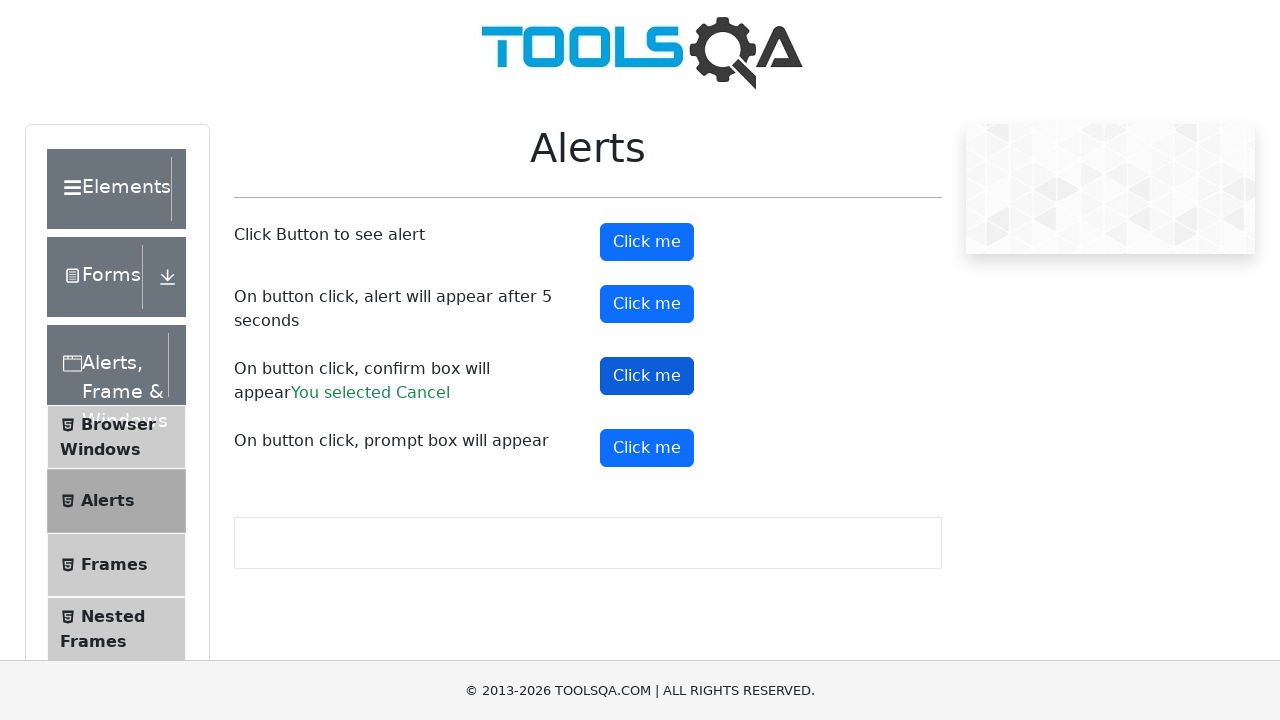

Confirm result displayed after dismissing dialog
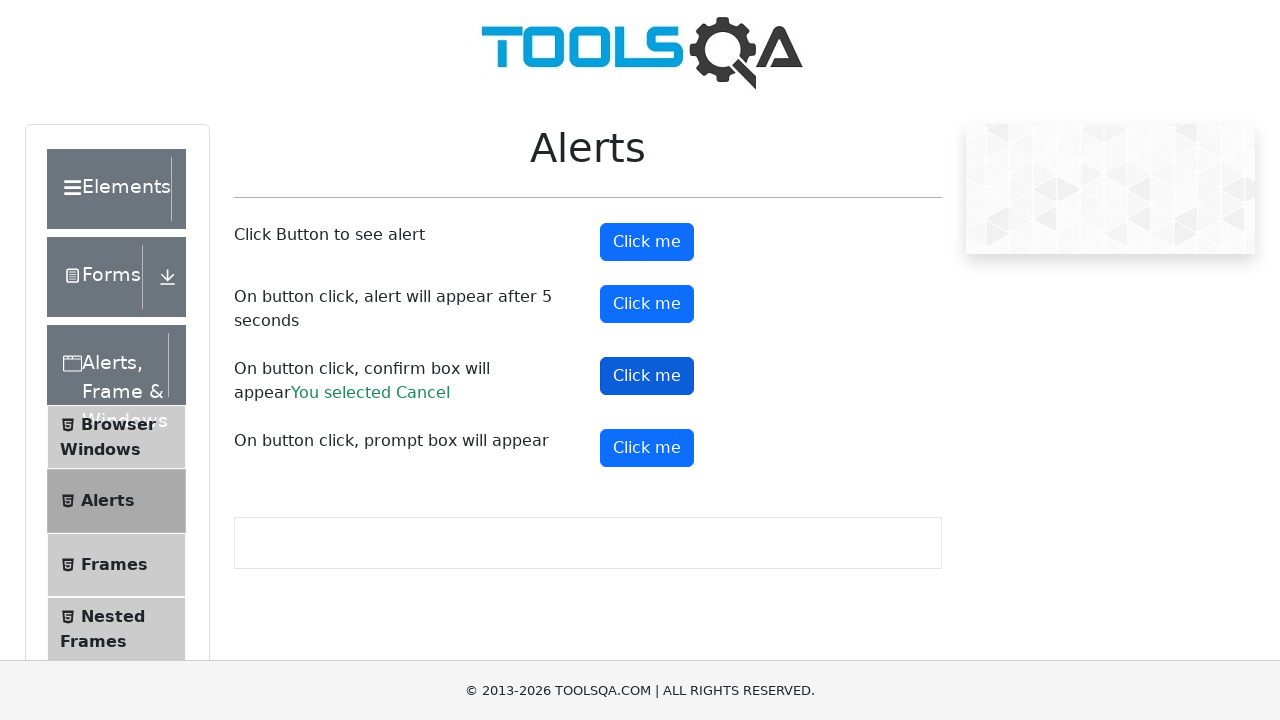

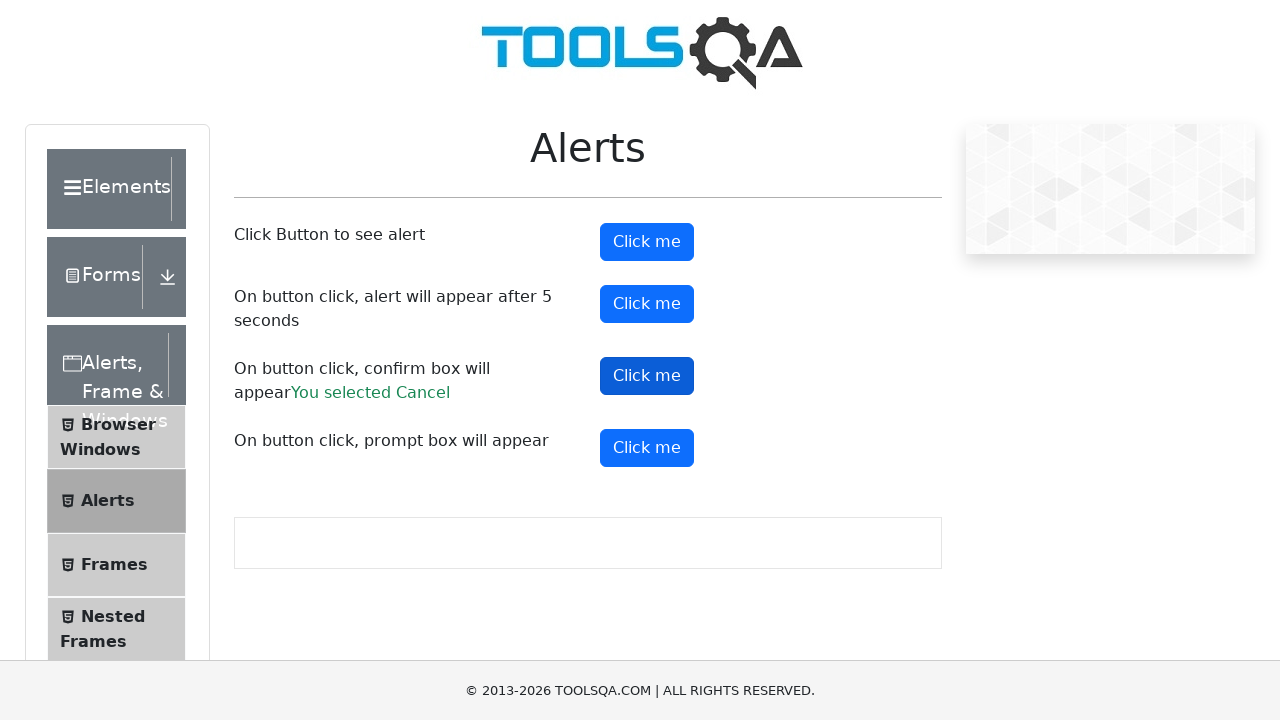